Tests the "Future Christmas" obstacle by calculating the day of the week for Christmas two years from now and entering it

Starting URL: https://obstaclecourse.tricentis.com/Obstacles/21269

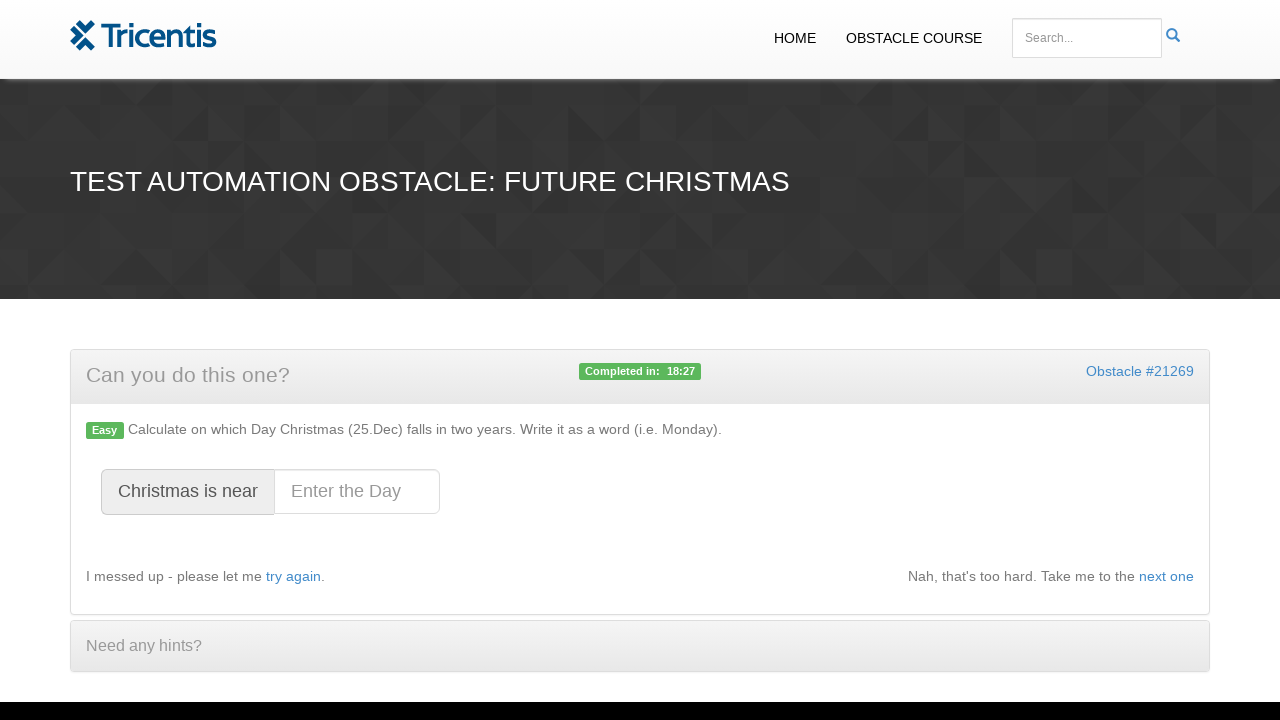

Calculated that Christmas 2028 falls on a Monday
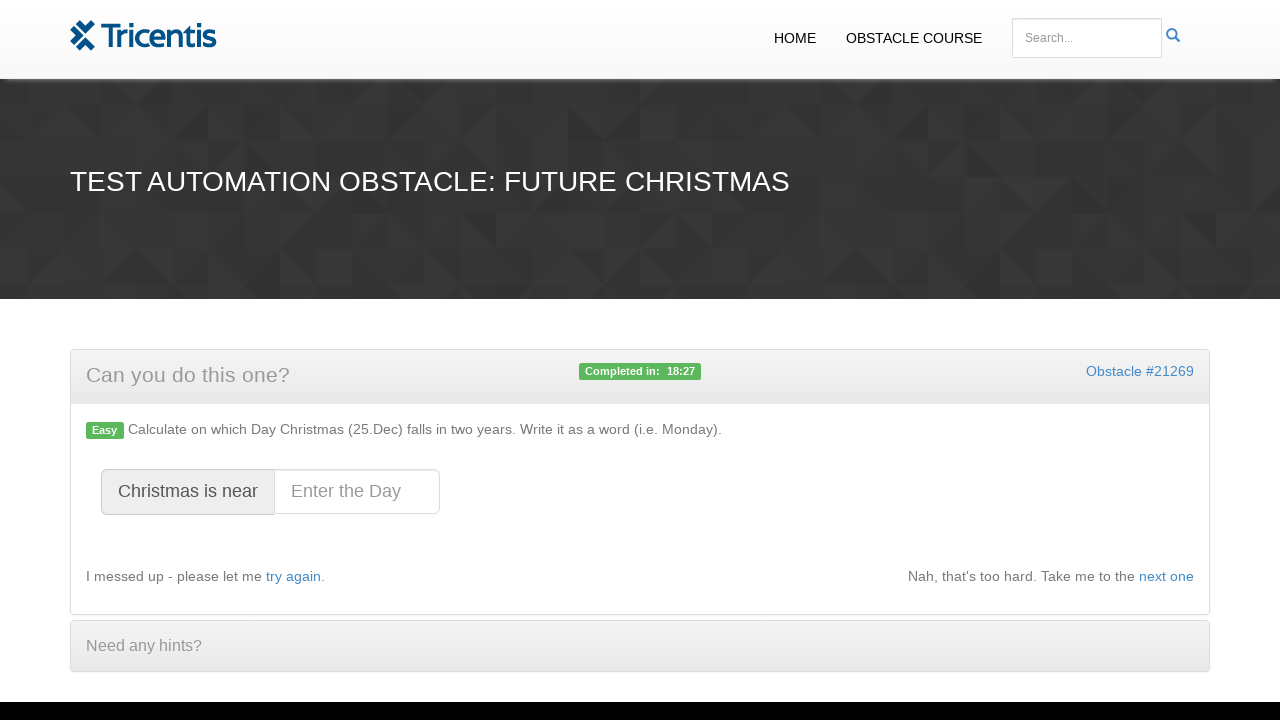

Entered 'Monday' into the Christmas day field on #christmasday
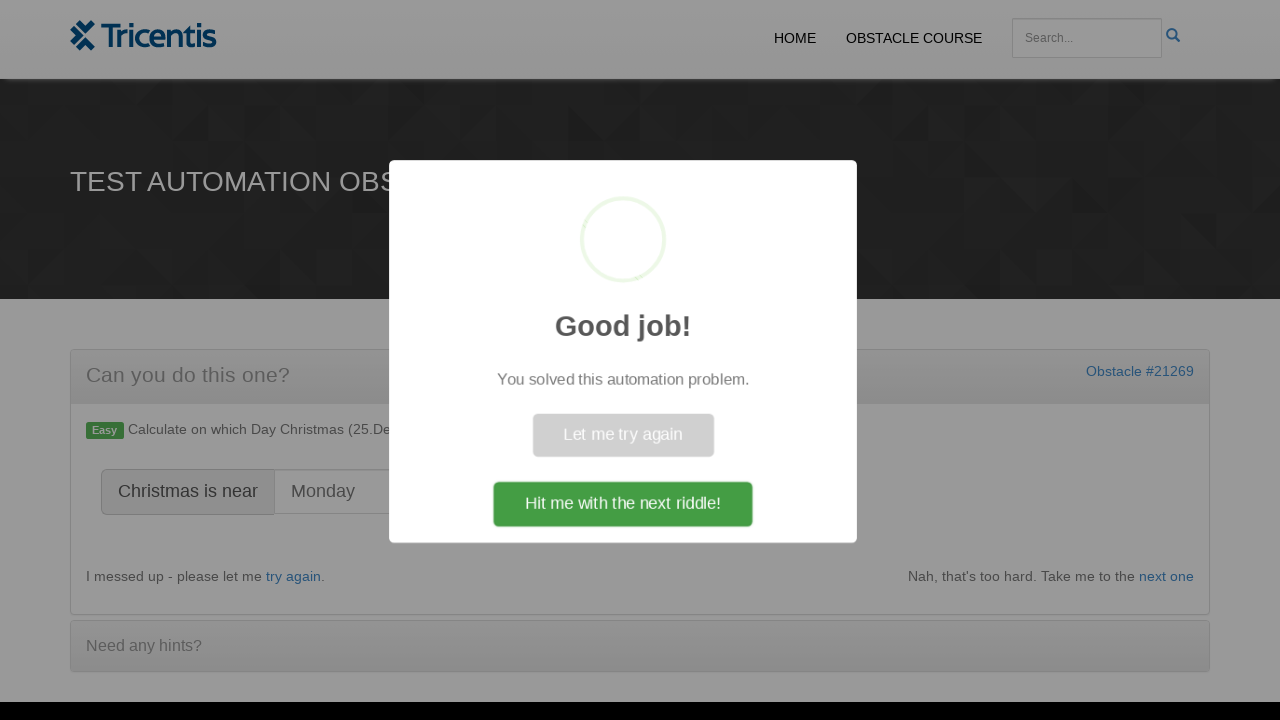

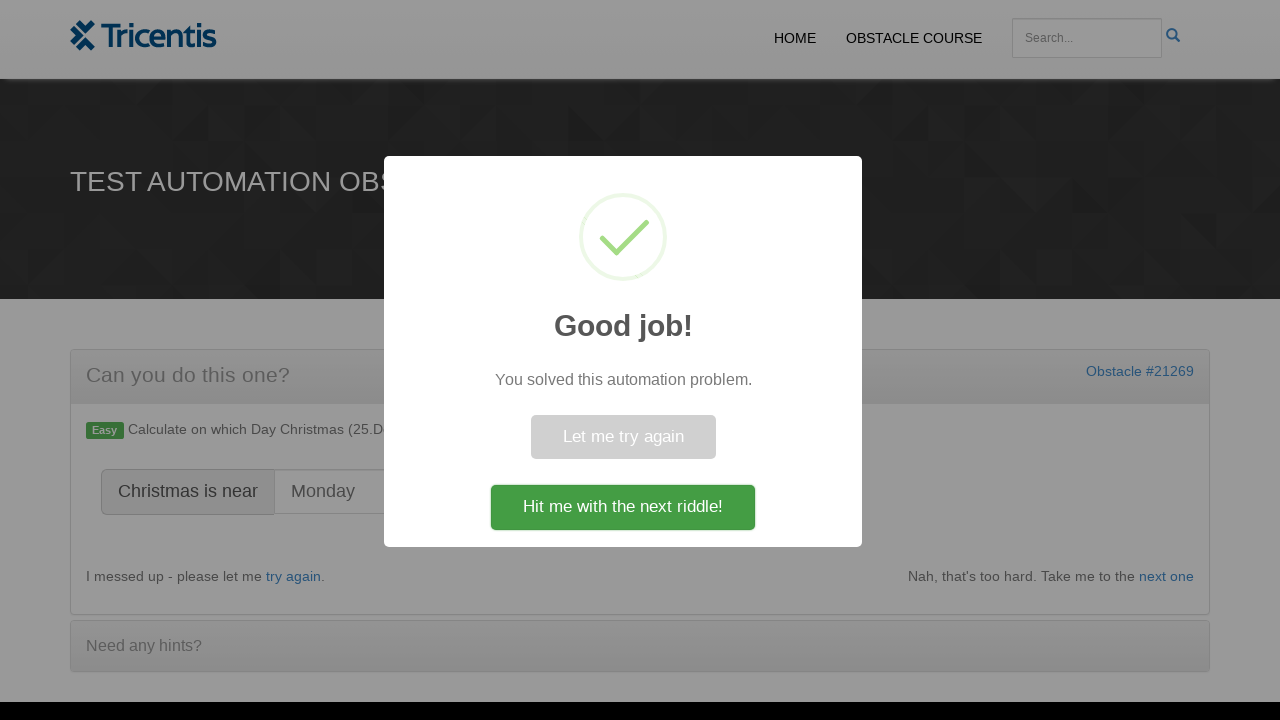